Tests dropdown selection functionality by iterating through country options and selecting a specific country (Turkey) from a dropdown without using the Select class

Starting URL: https://www.orangehrm.com/30-day-free-trial

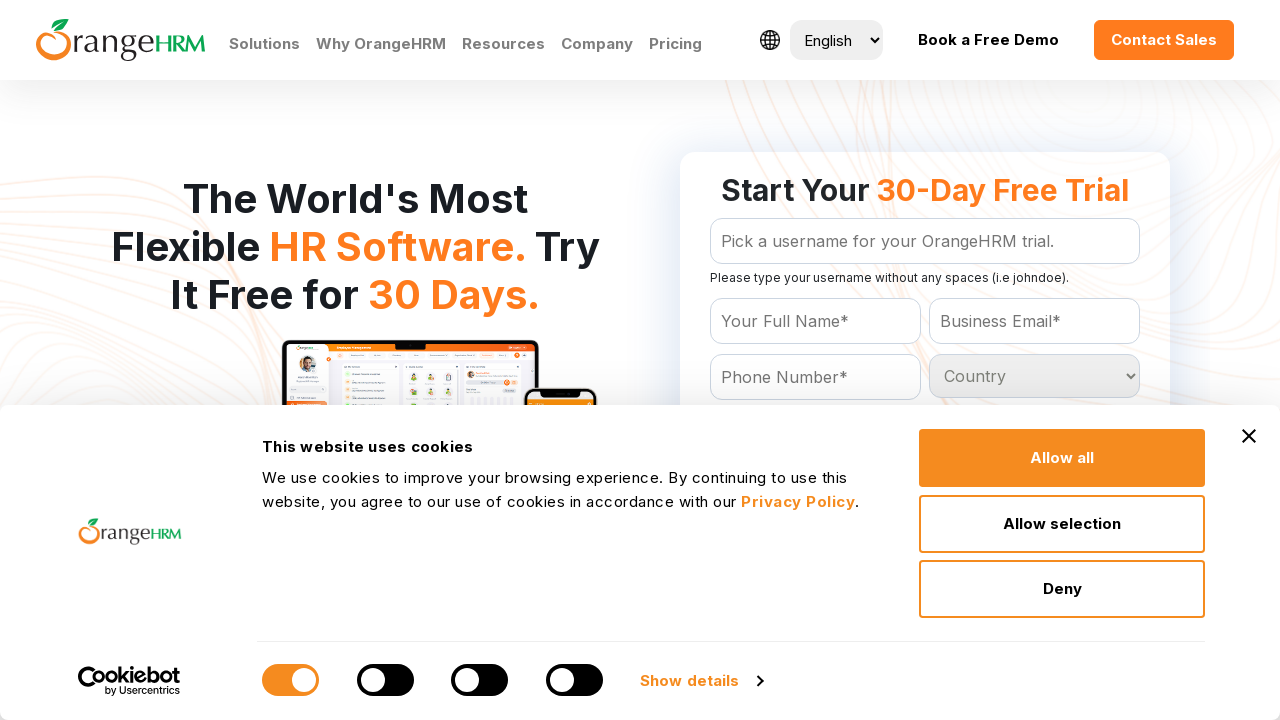

Navigated to OrangeHRM 30-day free trial page
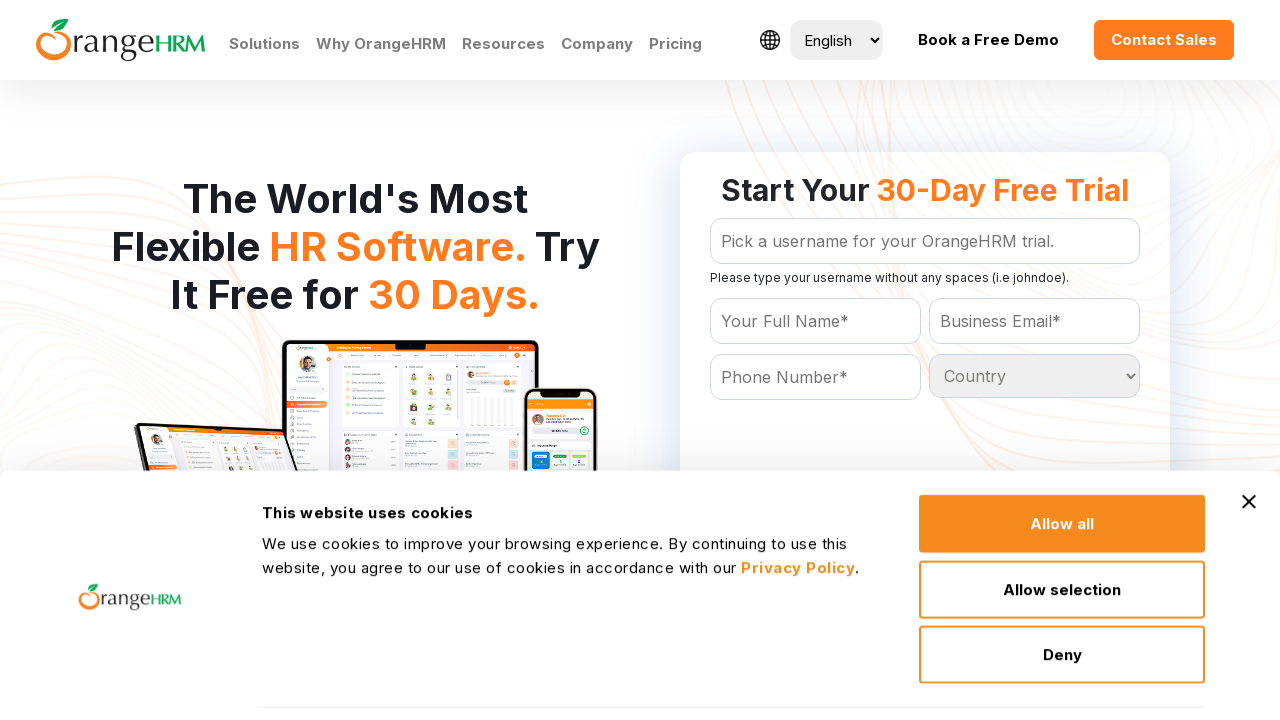

Selected 'Turkey' from country dropdown on select#Form_getForm_Country
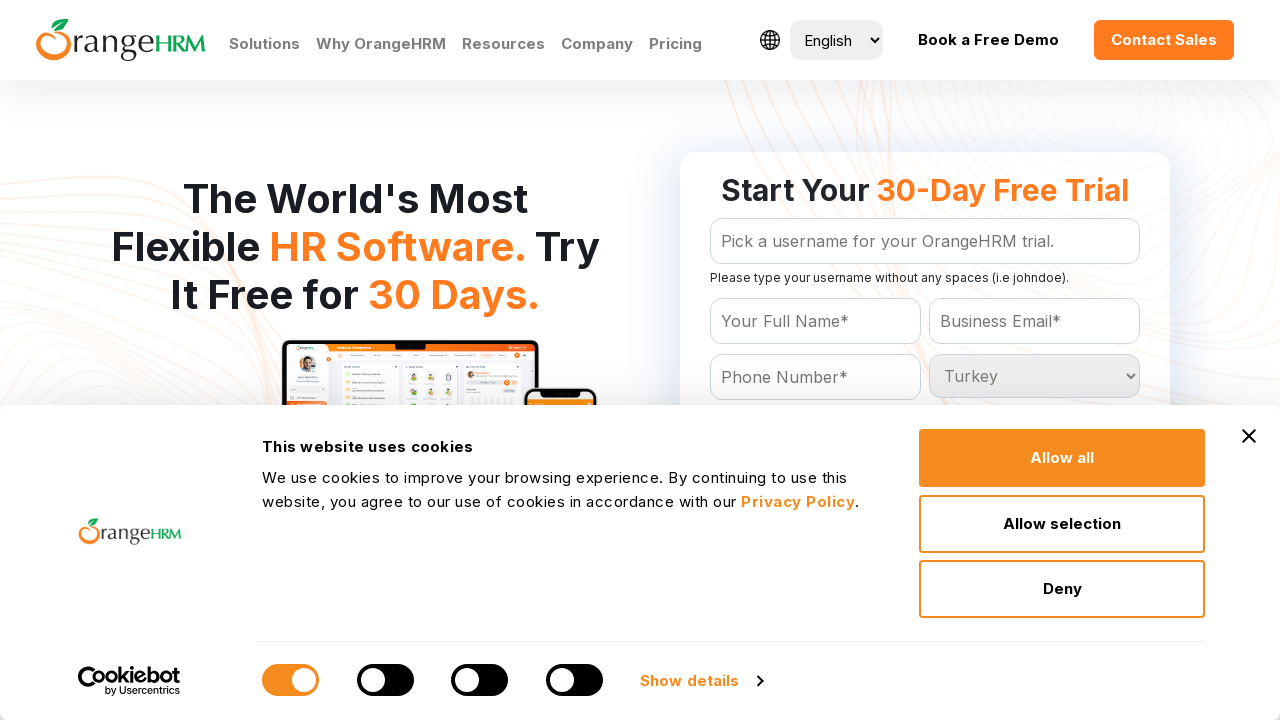

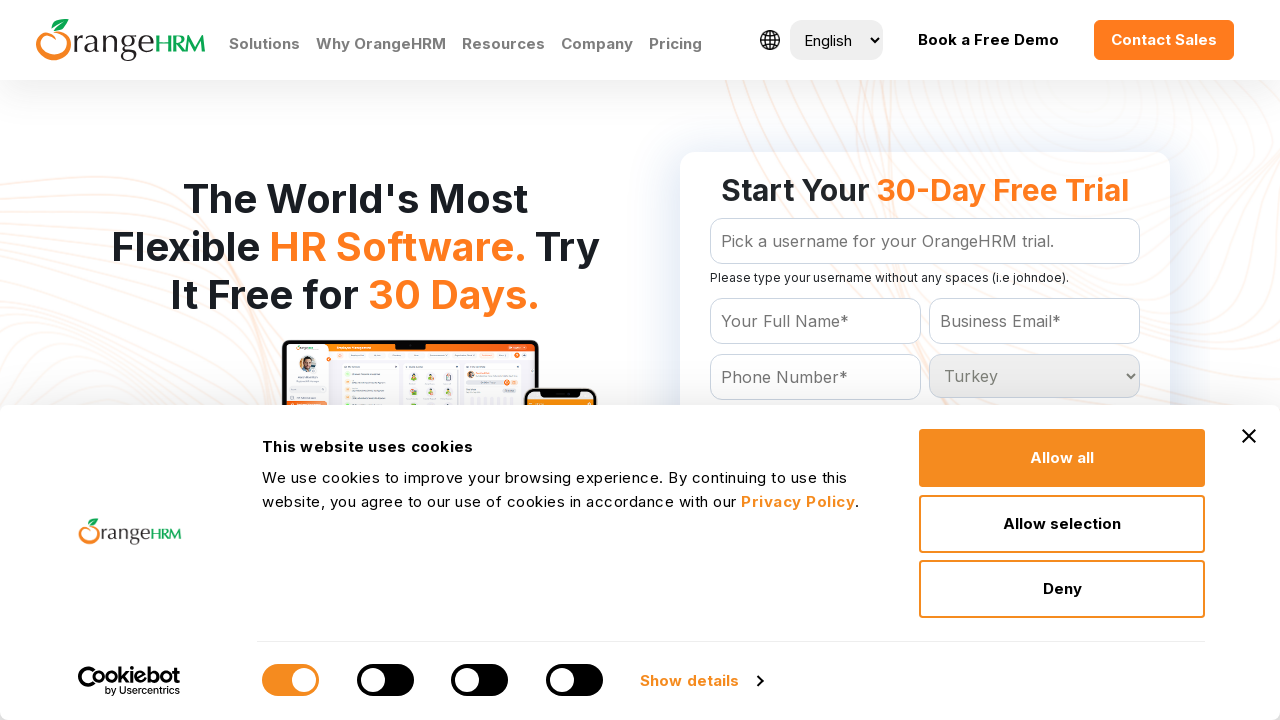